Navigates to duotech.io website and verifies that the page contains an h1 heading, links, and paragraph elements using tag name selectors.

Starting URL: https://www.duotech.io/

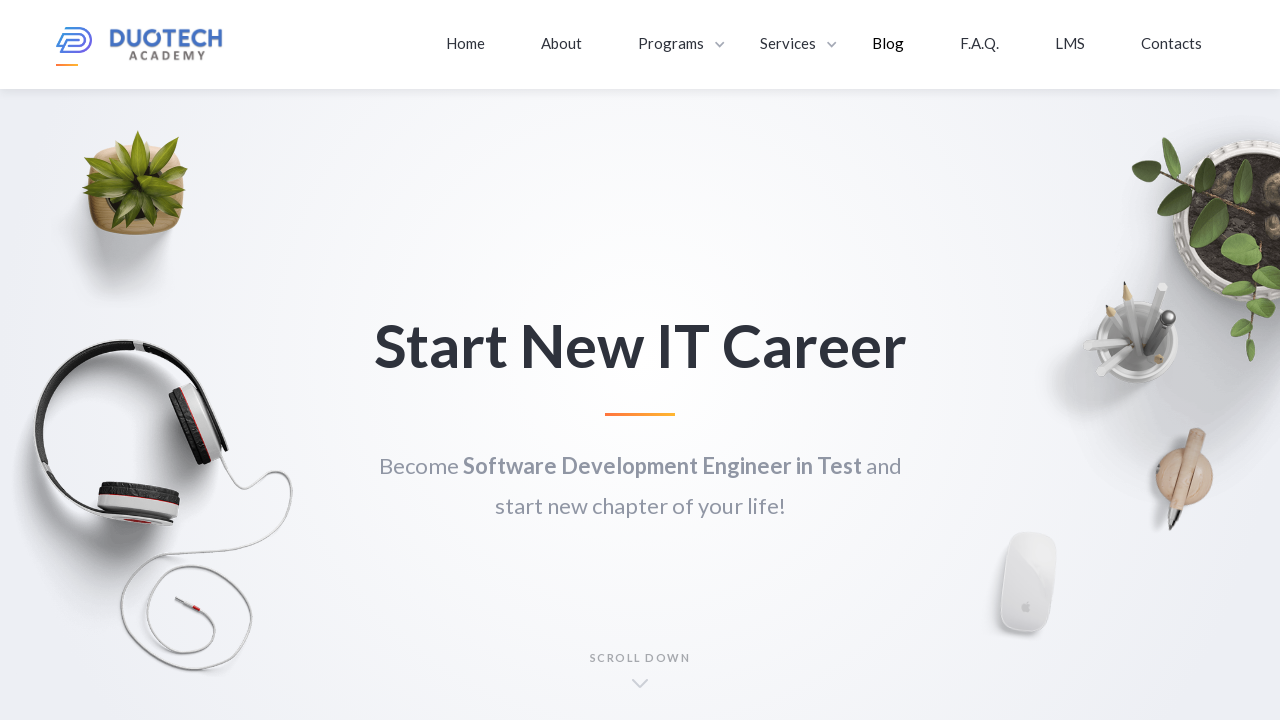

H1 heading element is visible on duotech.io
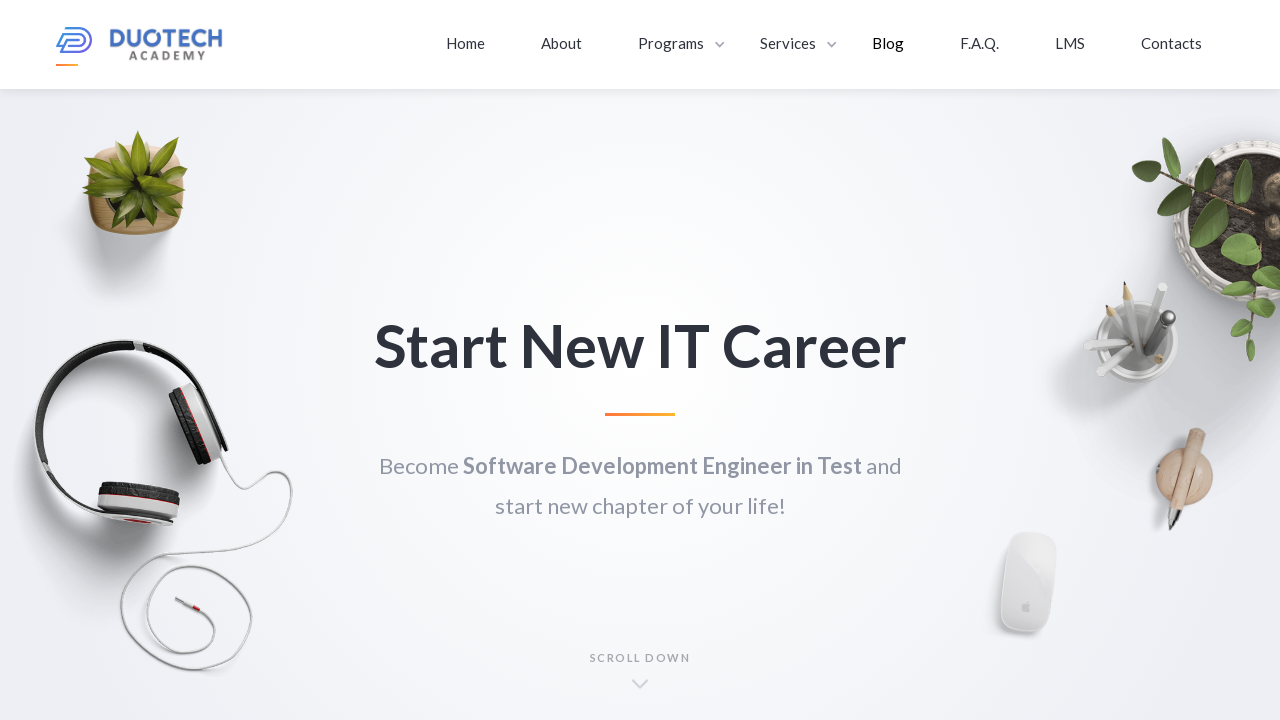

Link elements are present on the page
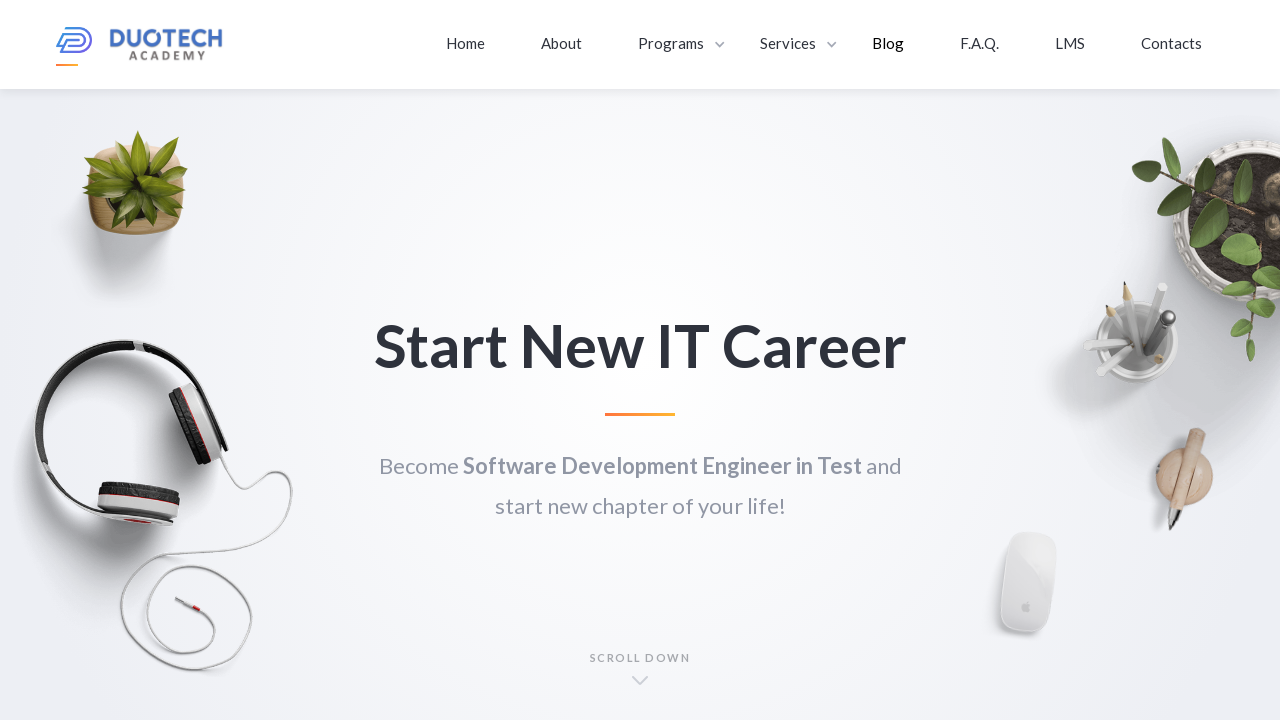

Paragraph elements are present on the page
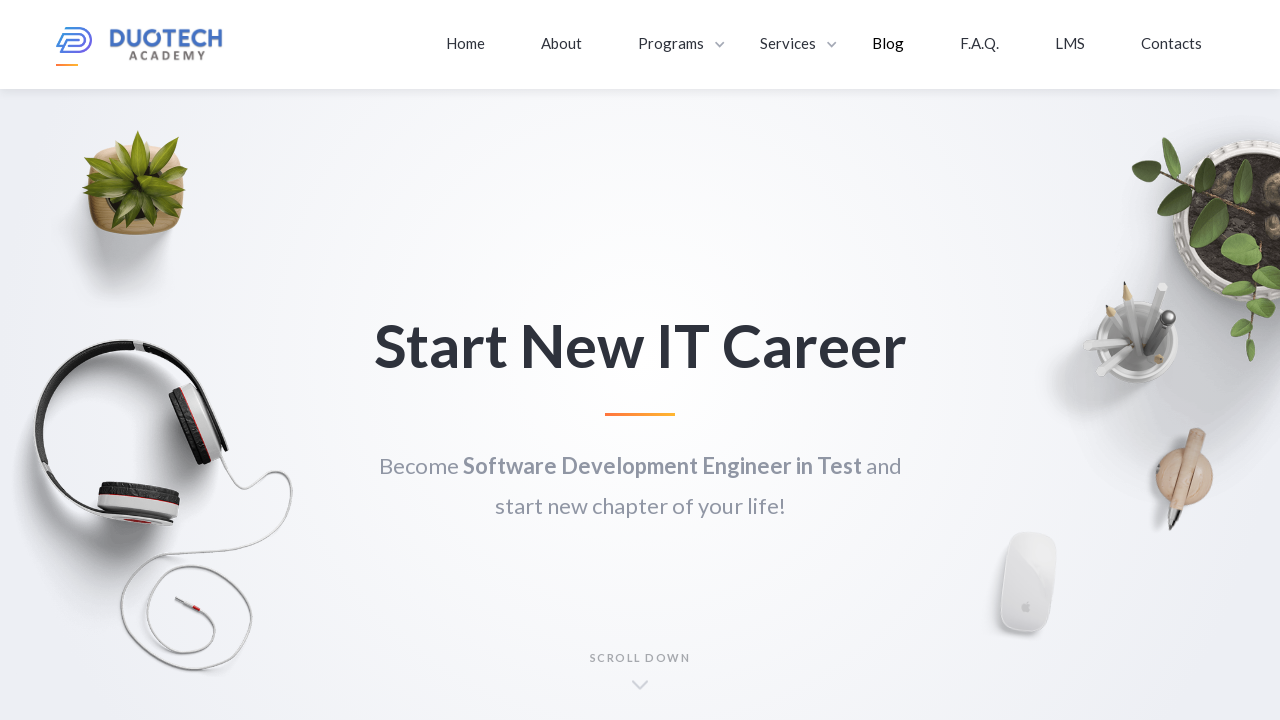

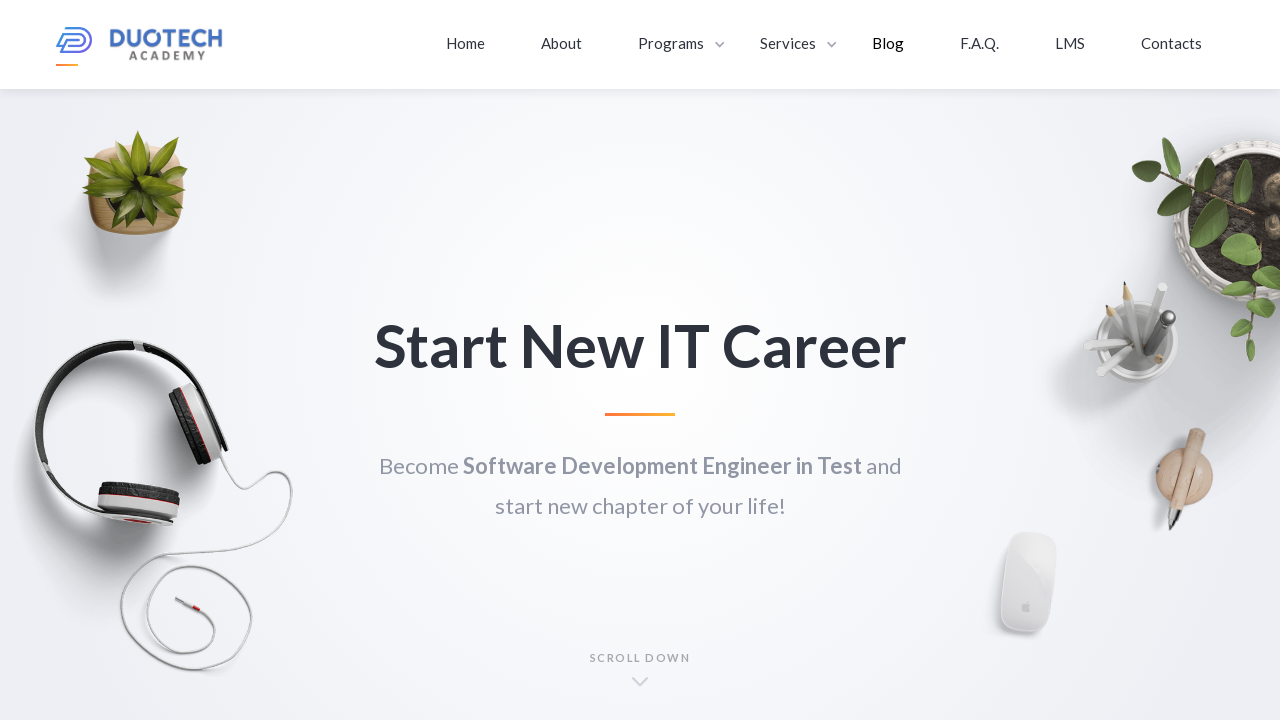